Tests getByAltText locator by clicking on the Playwright logo image and verifying navigation to the homepage

Starting URL: https://playwright.dev/docs/locators#locate-by-text

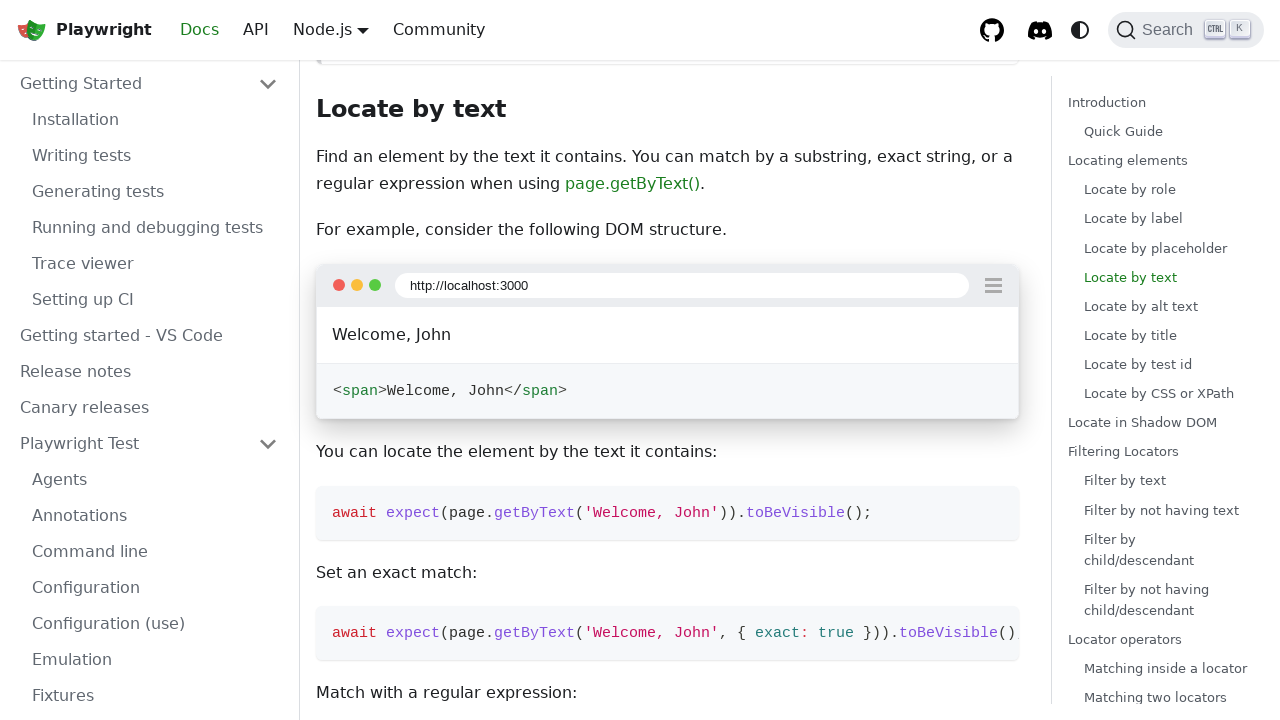

Located all elements with alt text 'Playwright logo'
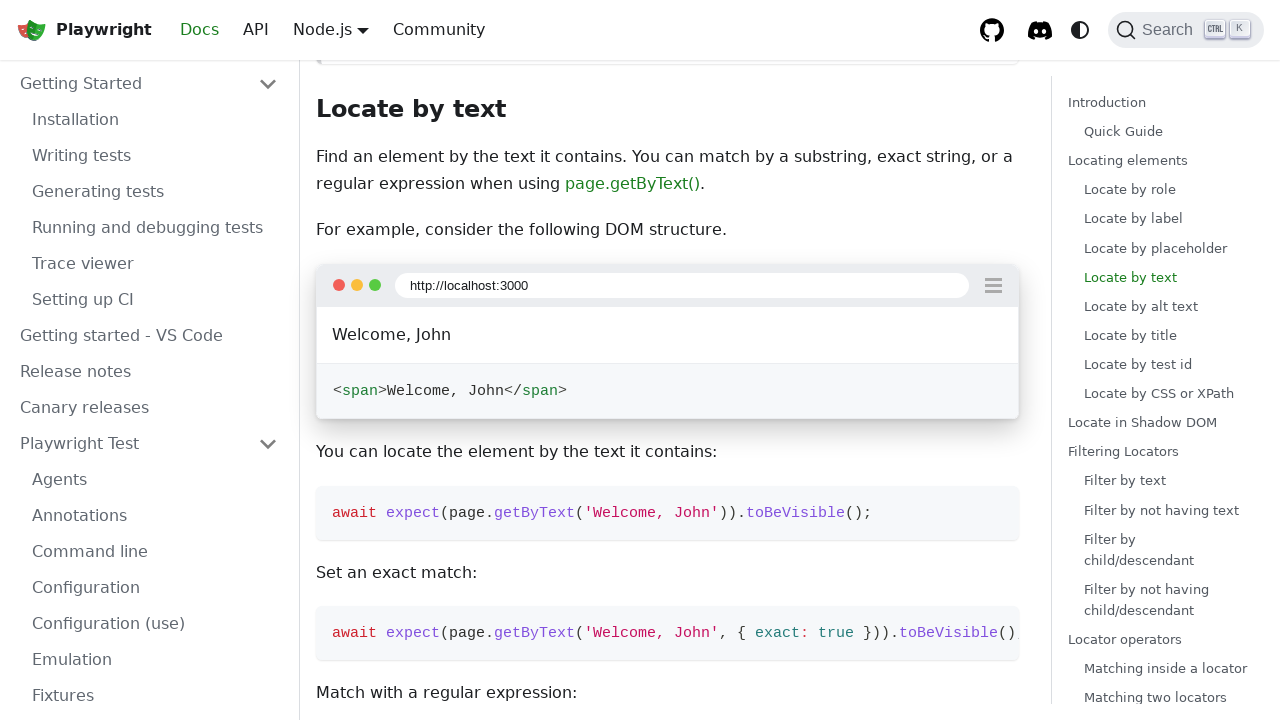

Clicked the first Playwright logo image at (32, 30) on internal:attr=[alt="Playwright logo"s] >> nth=0
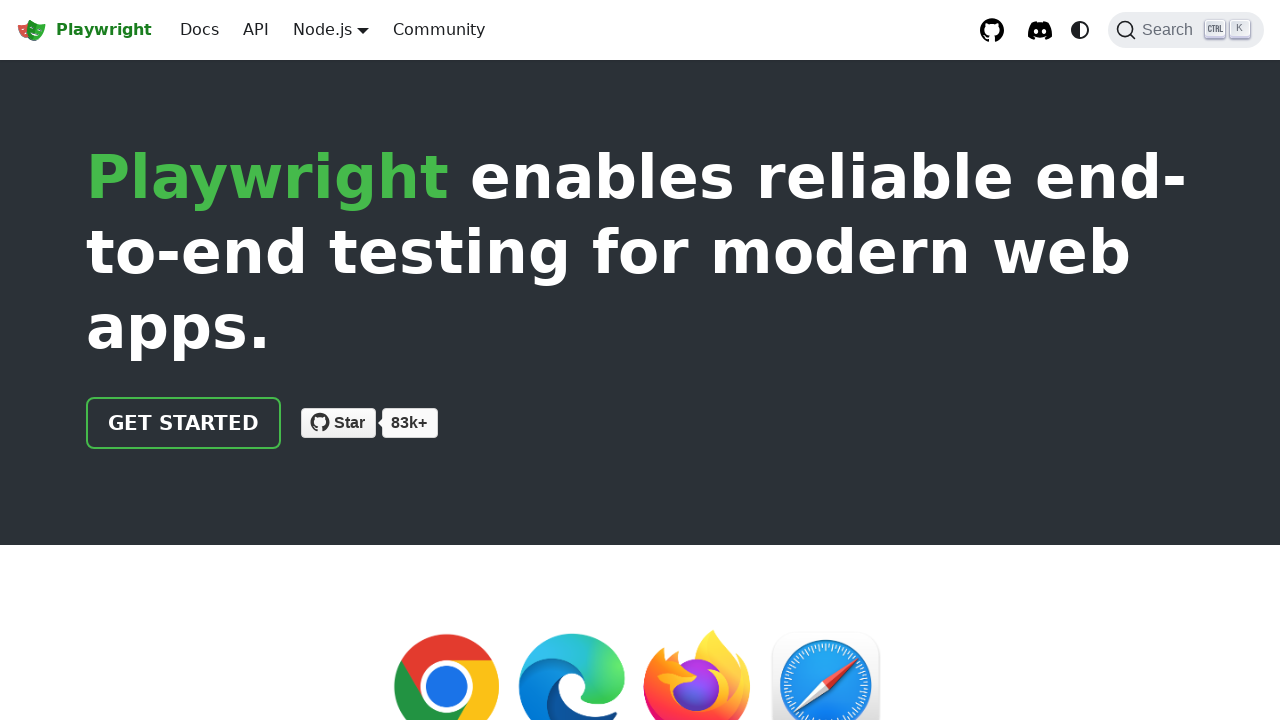

Verified navigation to Playwright homepage
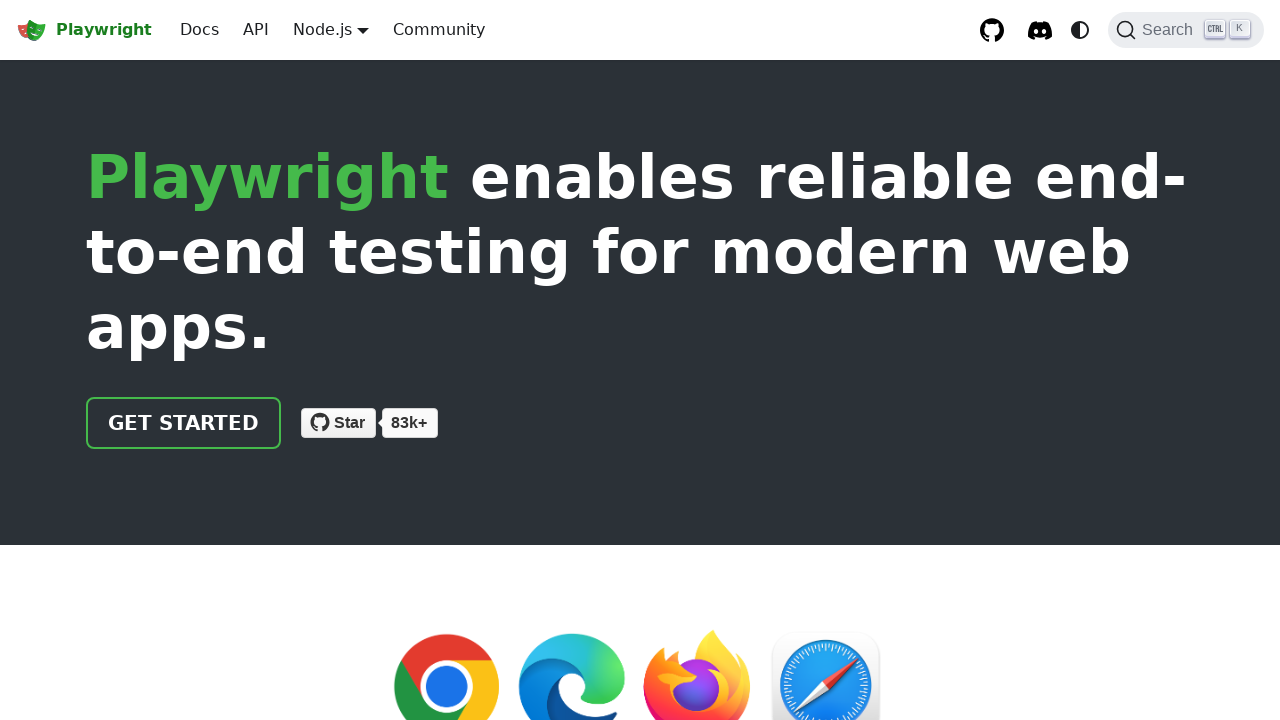

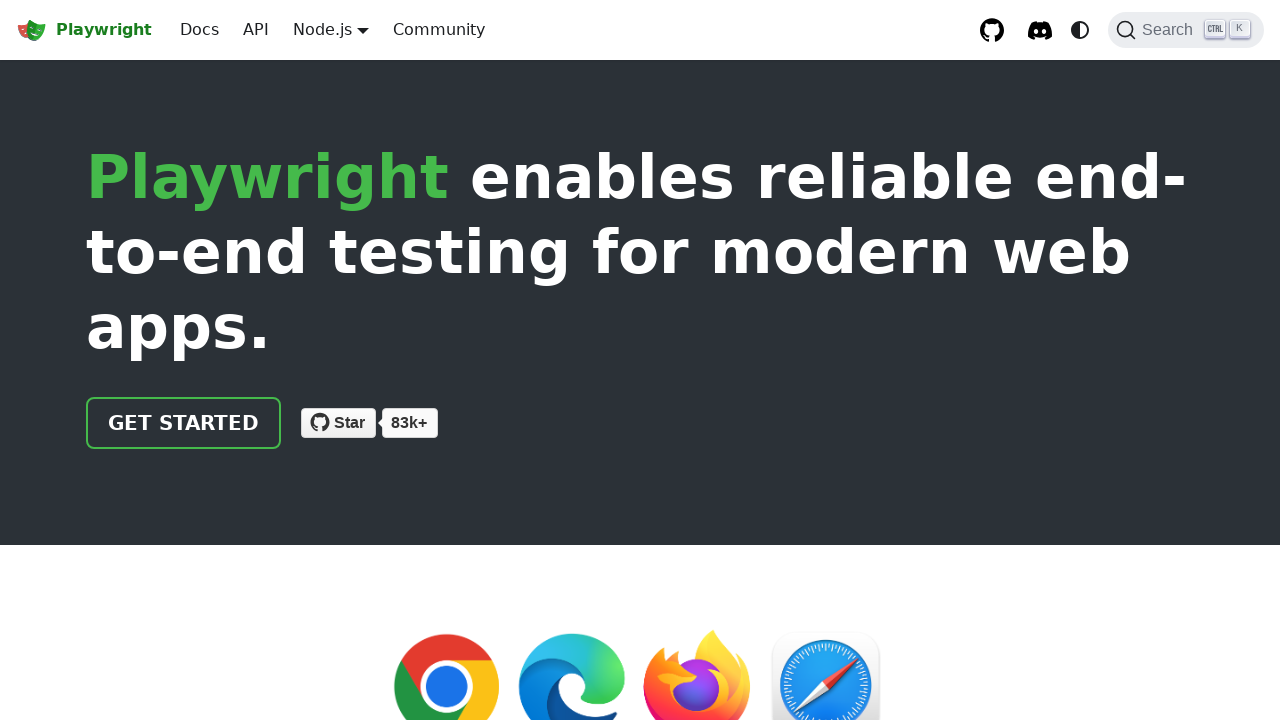